Tests navigation on MetLife website by clicking on the SOLUTIONS tab and then selecting the first Dental link from the menu.

Starting URL: https://www.metlife.com

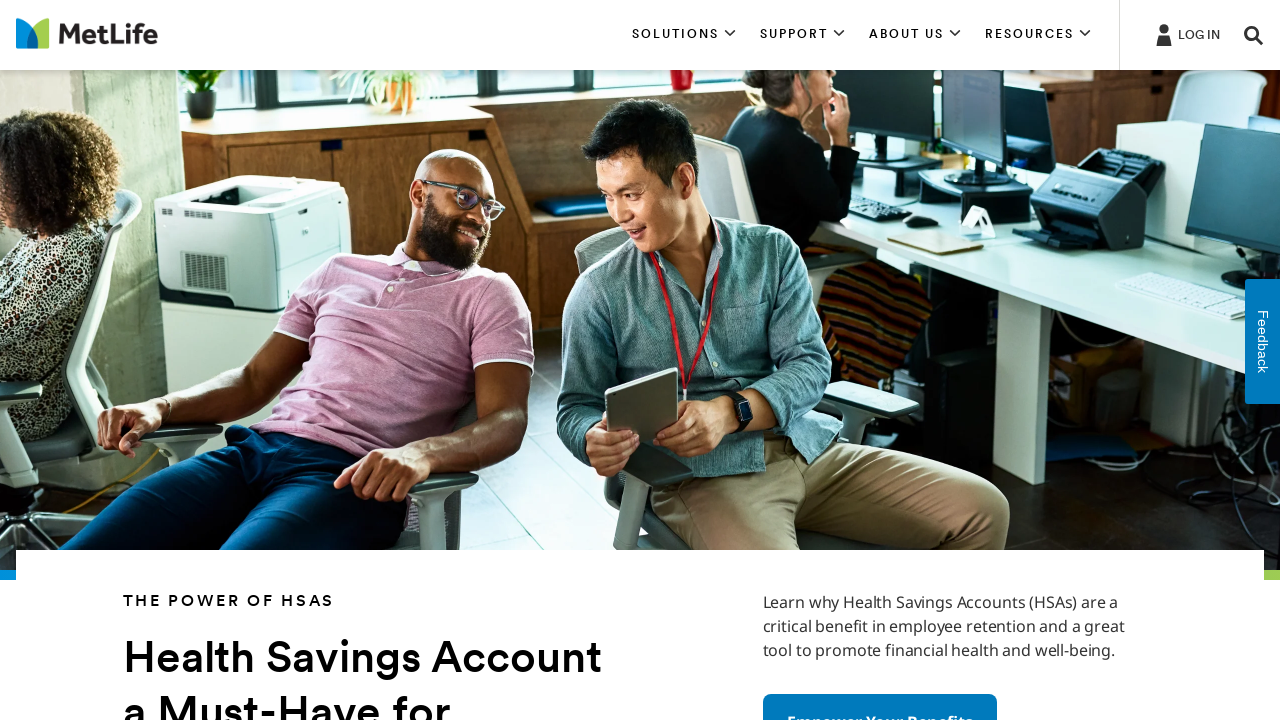

SOLUTIONS tab appeared on page
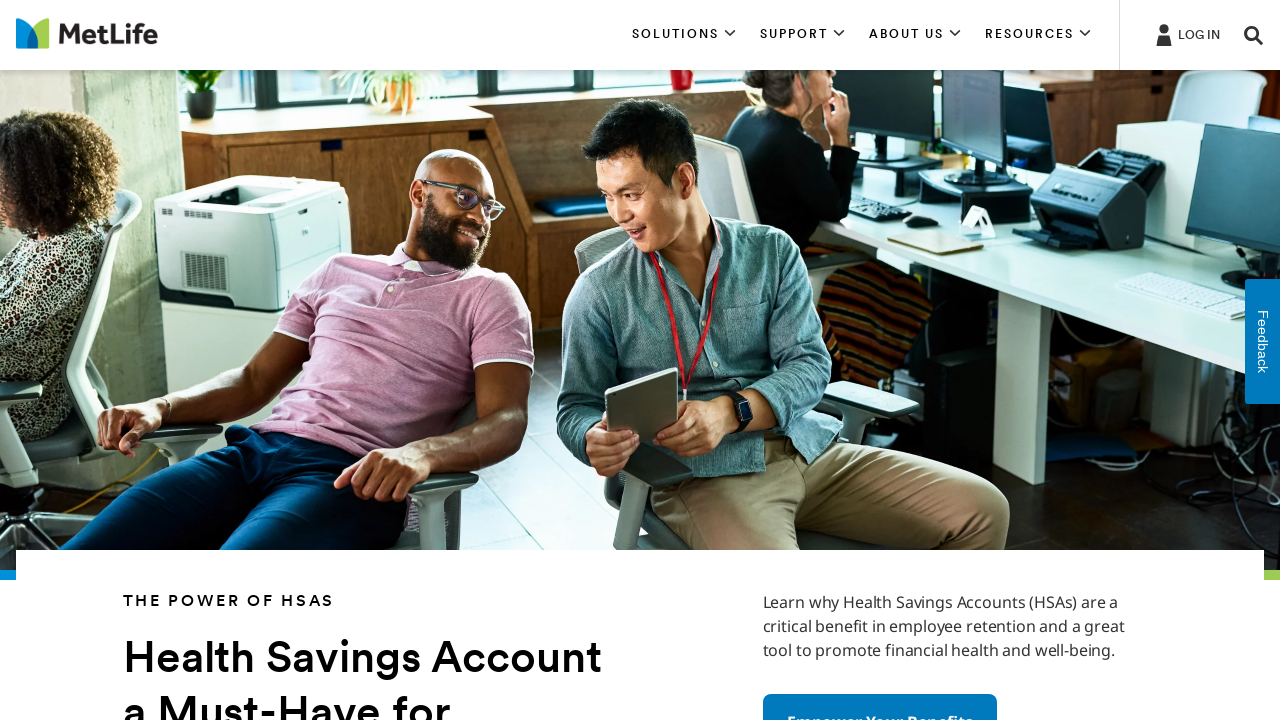

Clicked SOLUTIONS tab at (684, 35) on xpath=//*[contains(text(),'SOLUTIONS')]
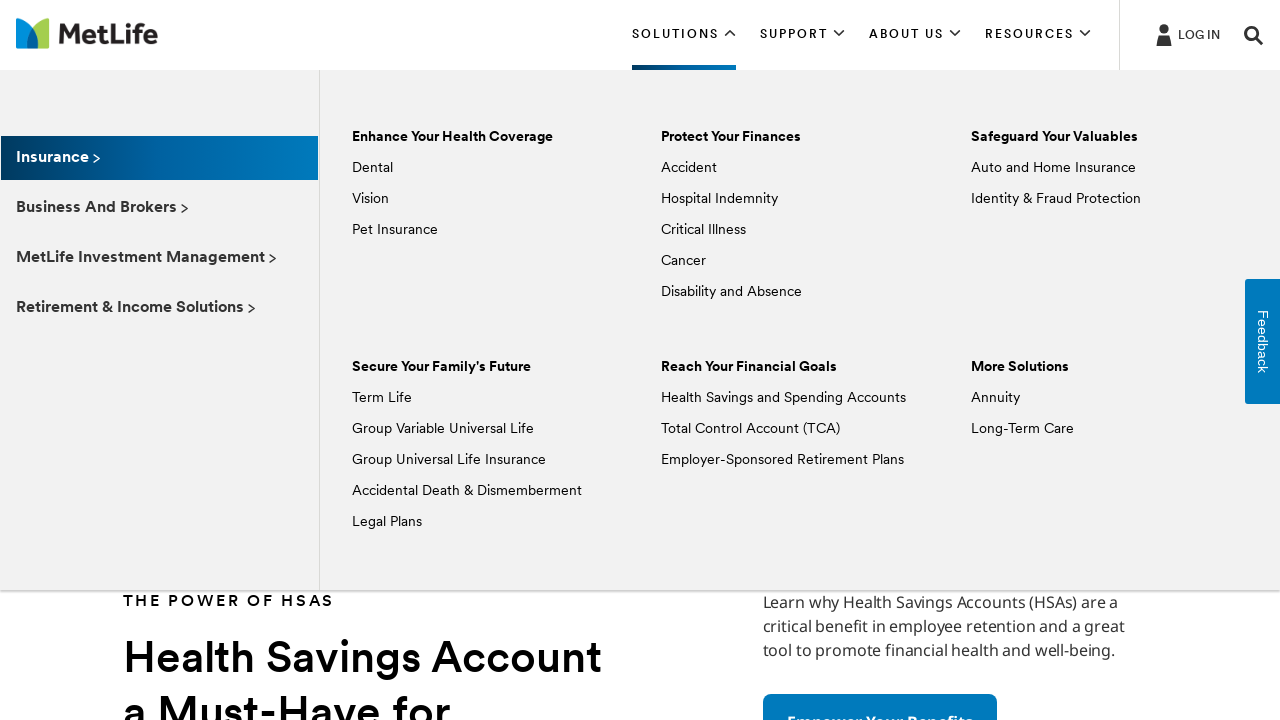

Dental links appeared in menu
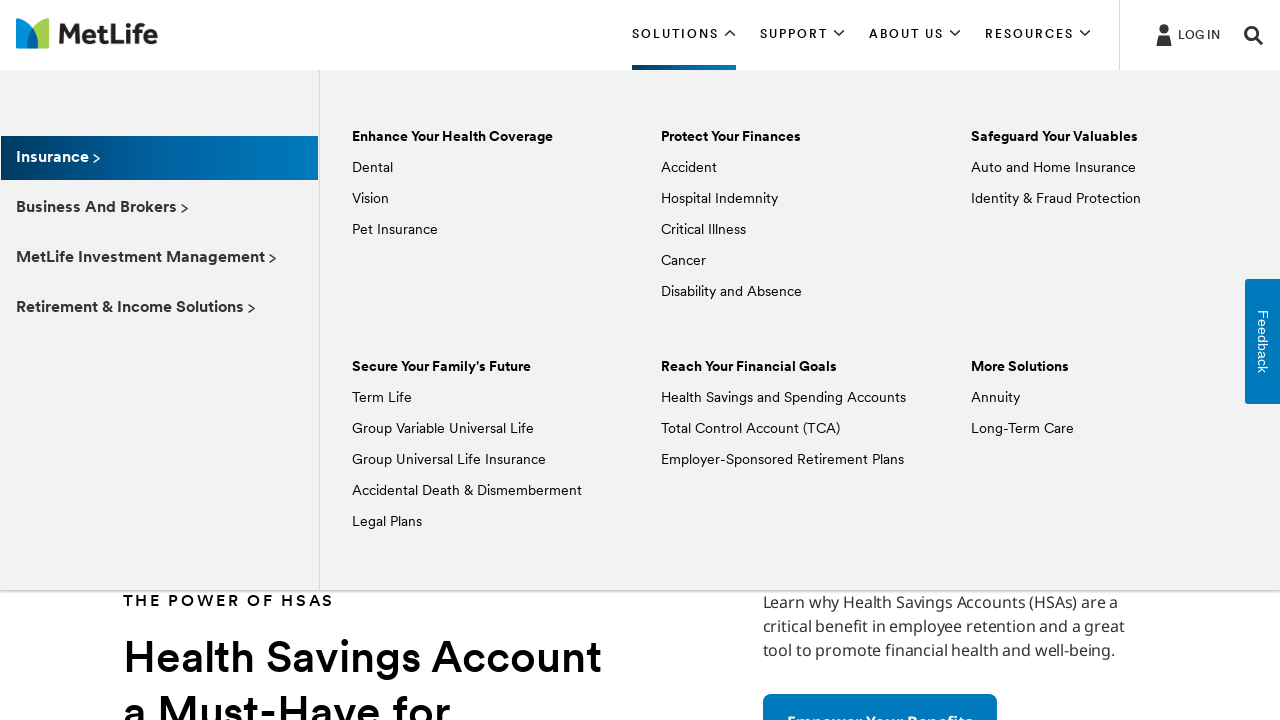

Located all Dental links in menu
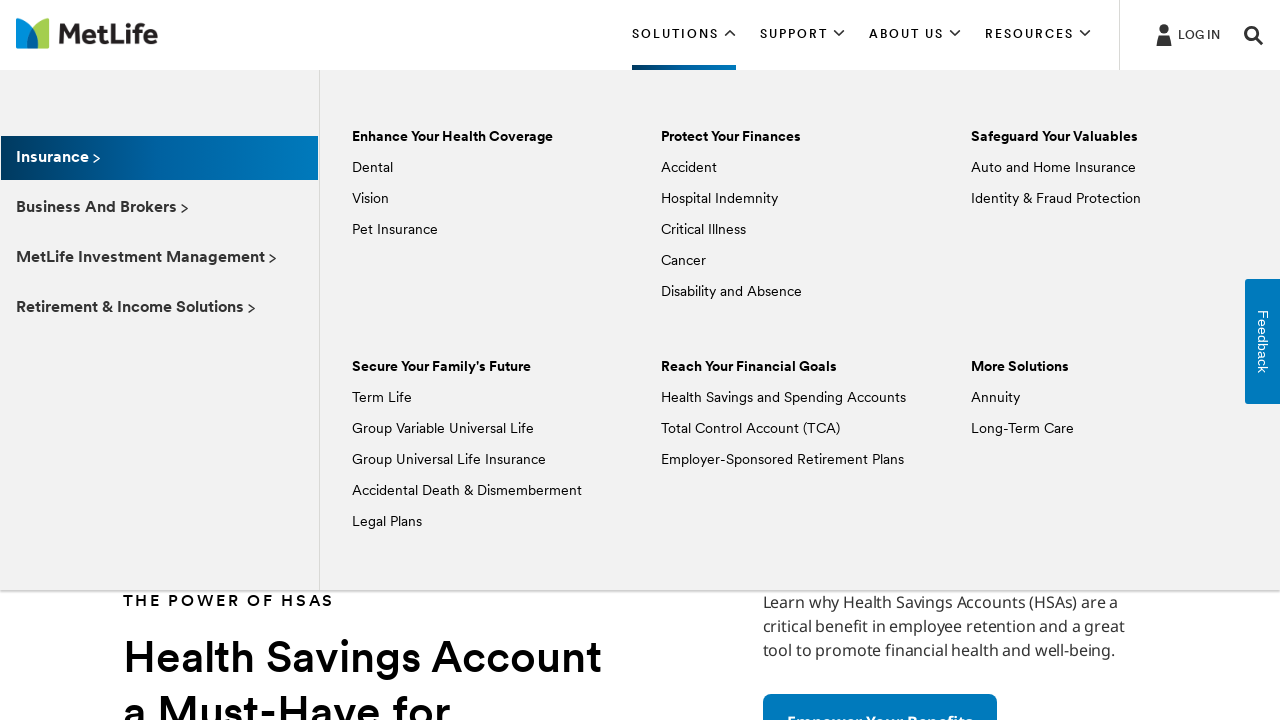

Clicked first Dental link from menu at (372, 168) on xpath=//*[text()='Dental'] >> nth=0
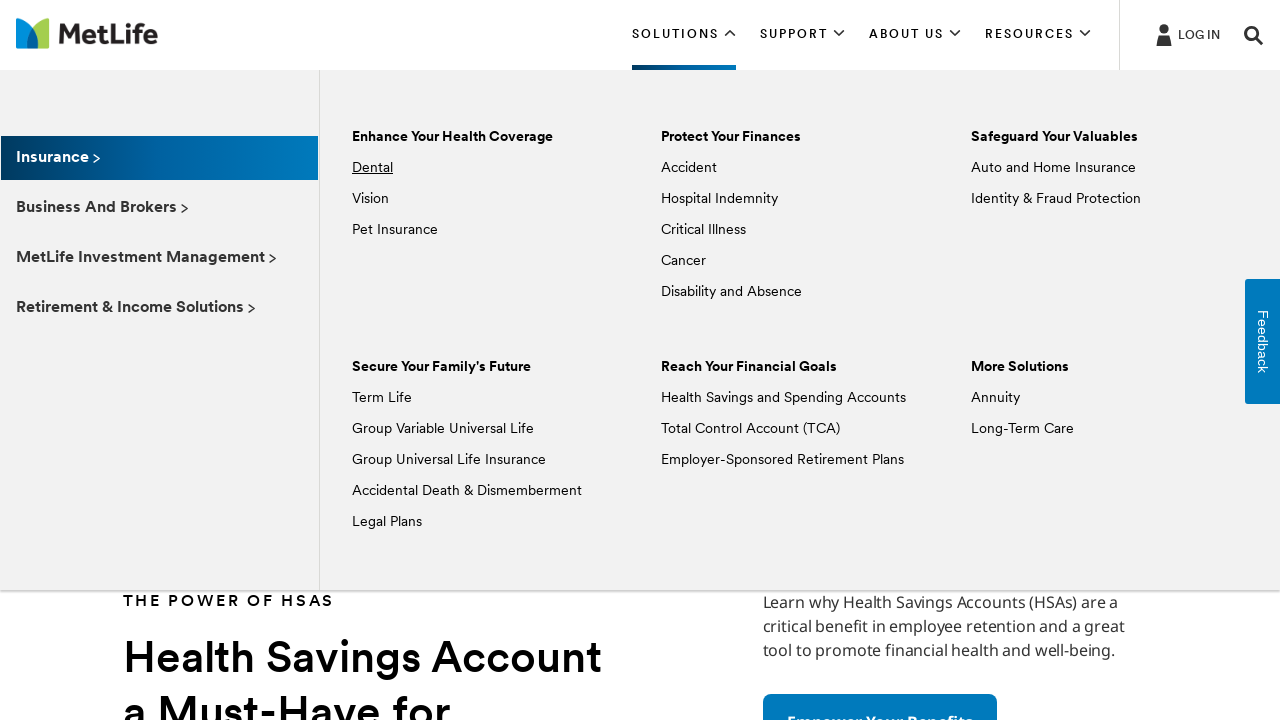

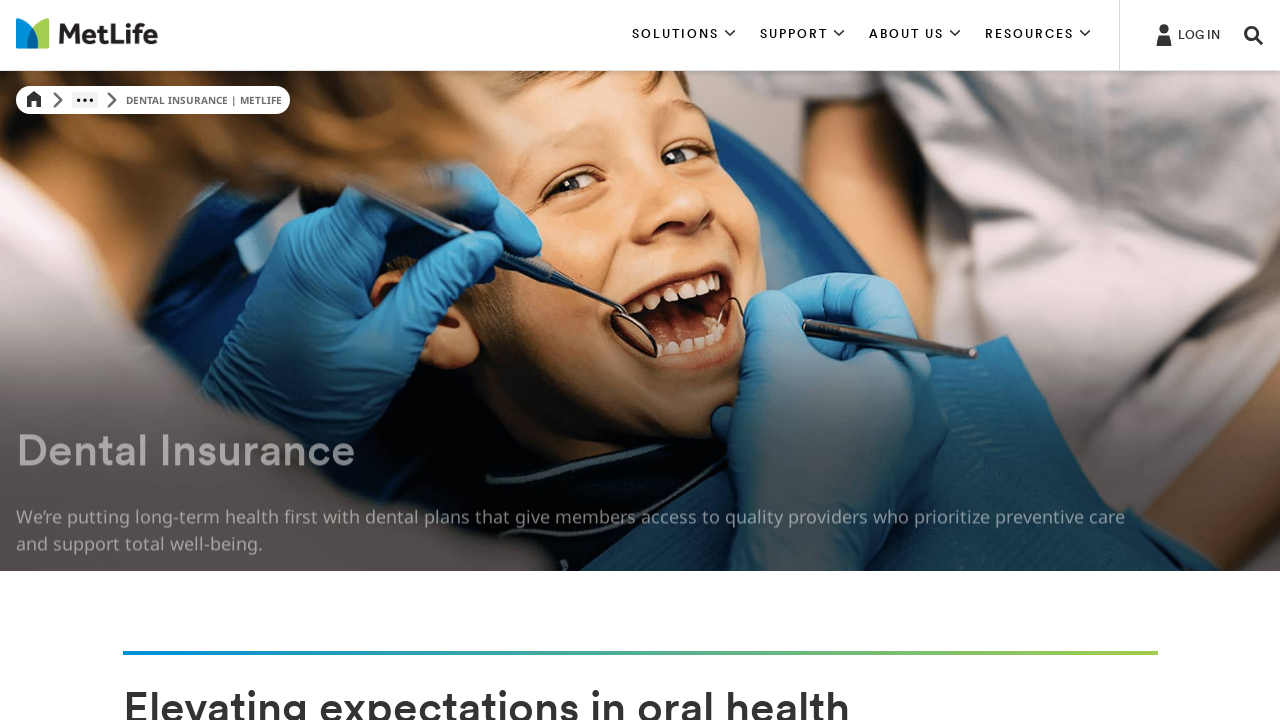